Tests dropdown select functionality inside an iframe by selecting an option and submitting the form

Starting URL: https://www.w3schools.com/tags/tryit.asp?filename=tryhtml_select

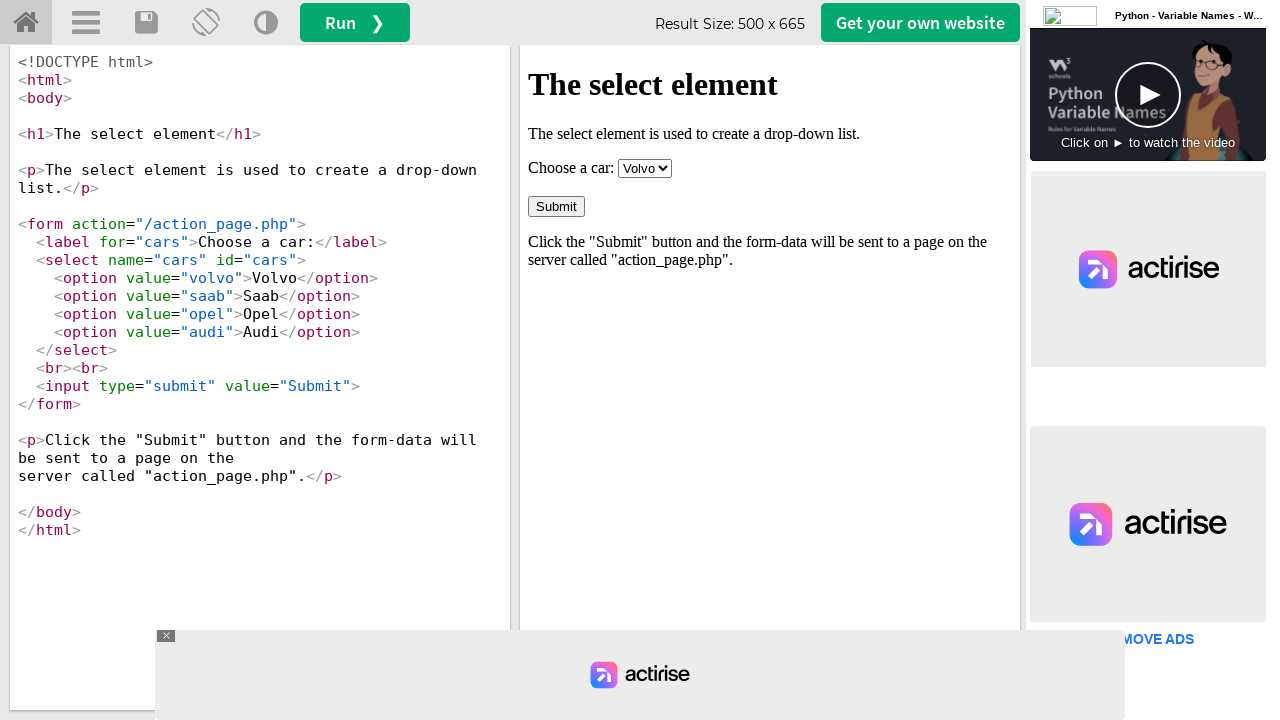

Located iframe with id 'iframeResult'
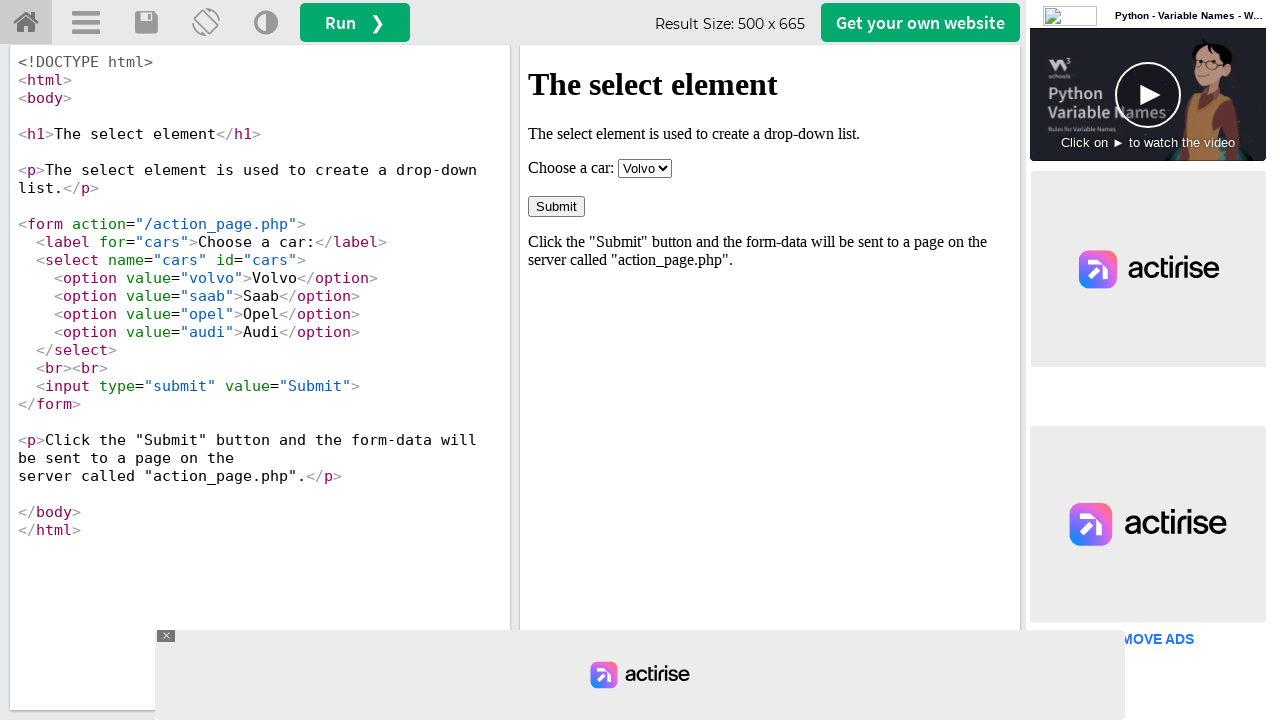

Selected 'Saab' option from dropdown menu on #iframeResult >> internal:control=enter-frame >> #cars
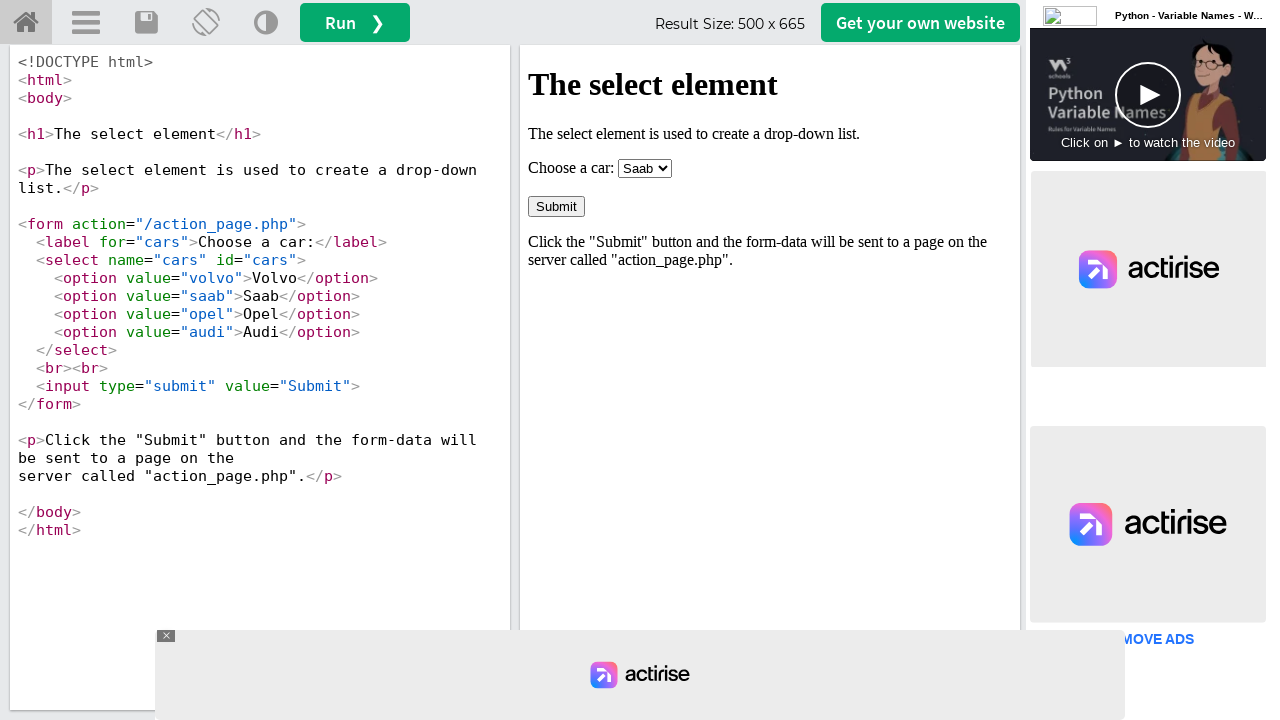

Clicked Submit button to submit form at (556, 206) on #iframeResult >> internal:control=enter-frame >> internal:role=button[name="Subm
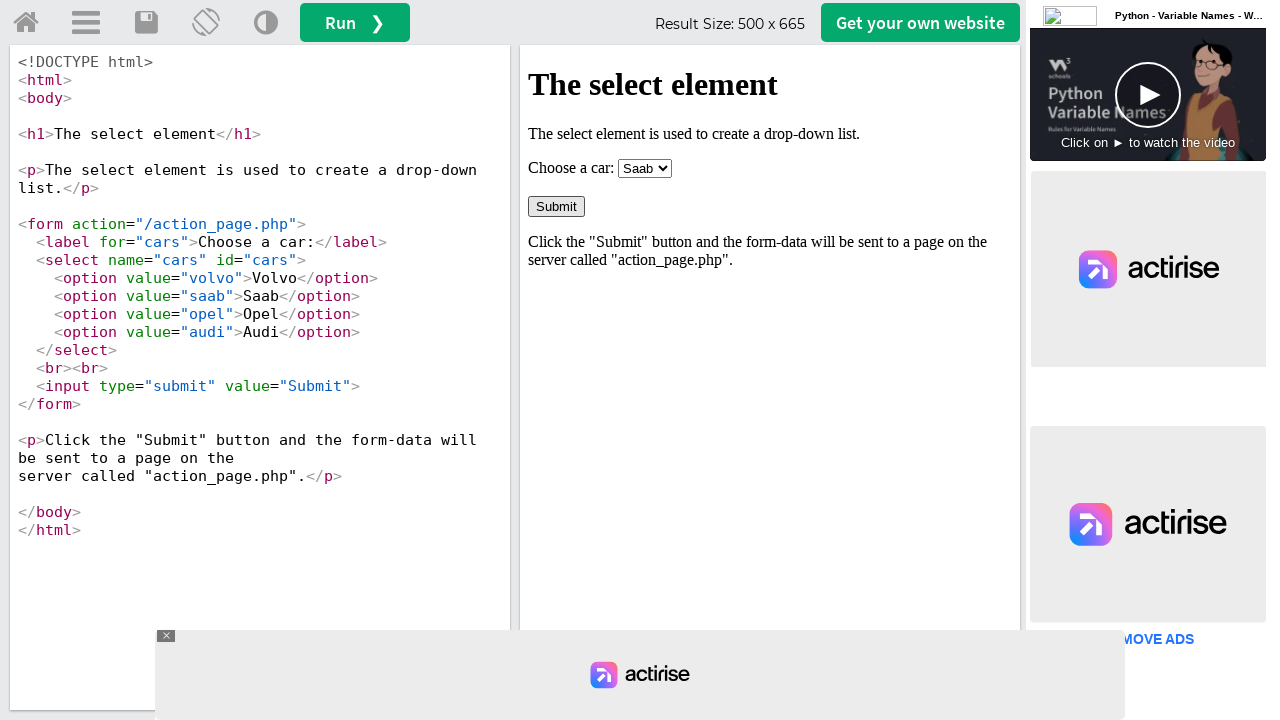

Waited for page body to load after form submission
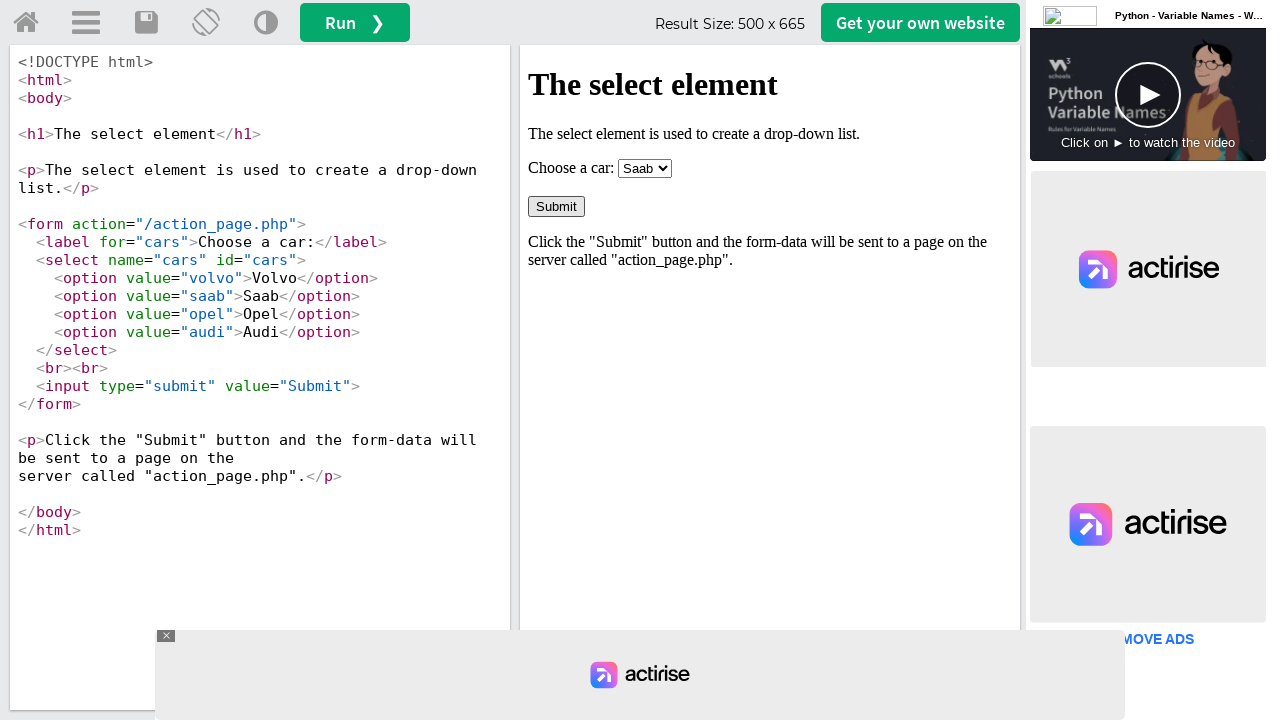

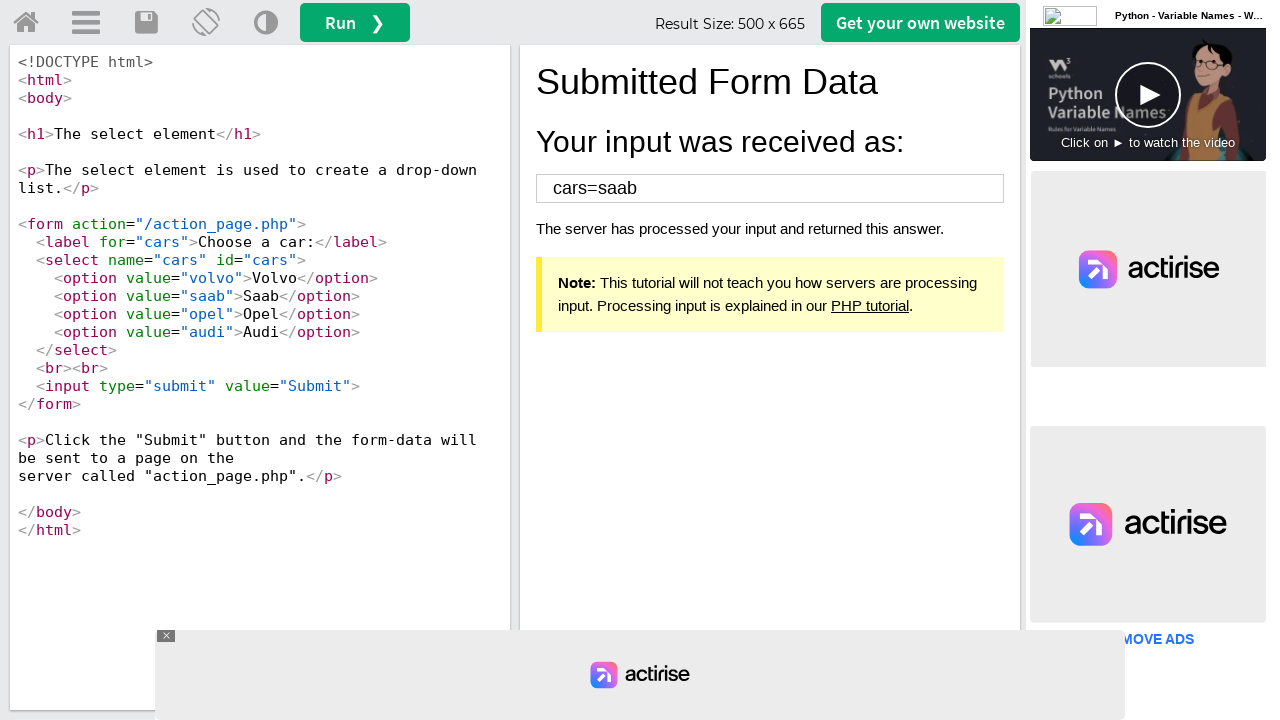